Tests checkbox functionality by ensuring the first checkbox is checked and the second checkbox is unchecked

Starting URL: https://the-internet.herokuapp.com/checkboxes

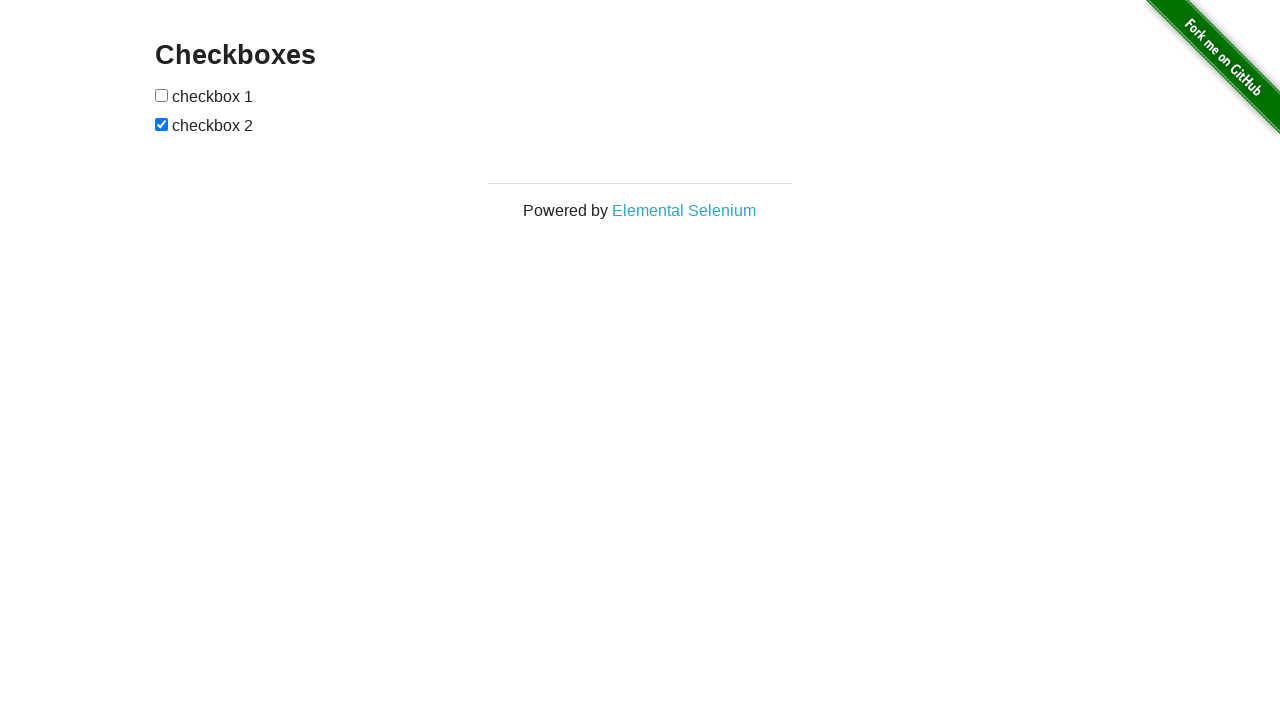

Located first checkbox element
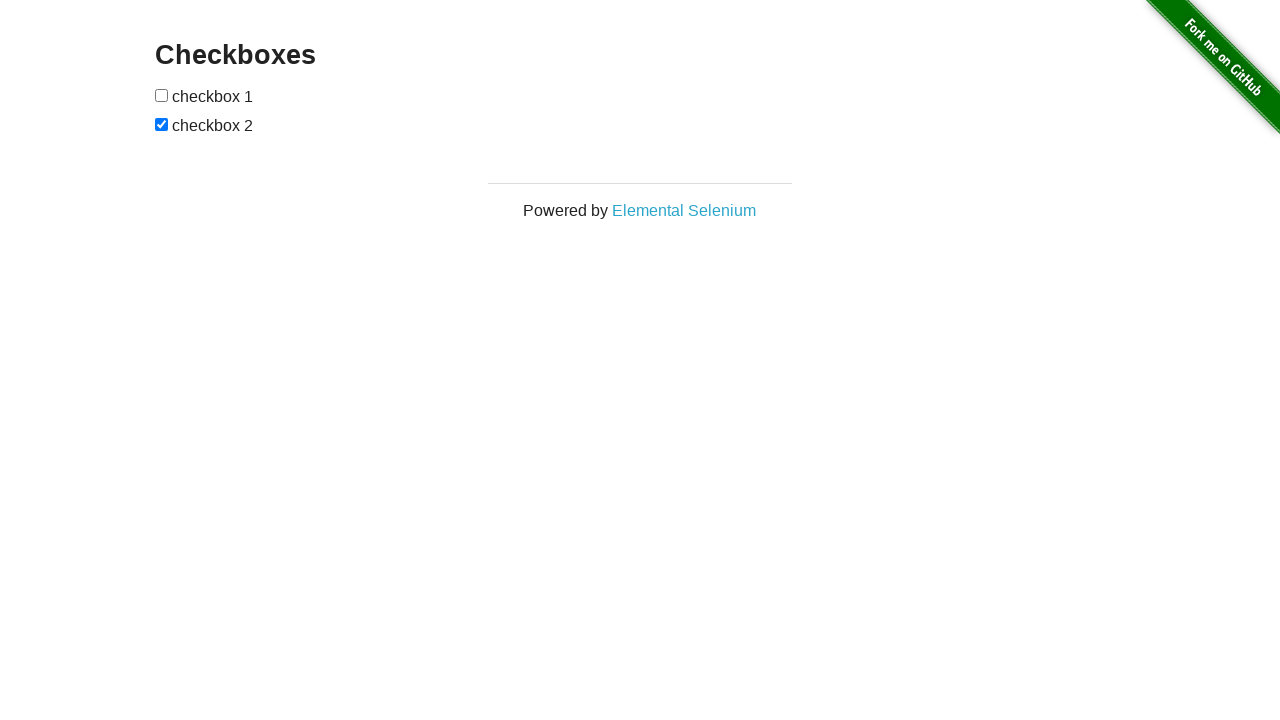

Located second checkbox element
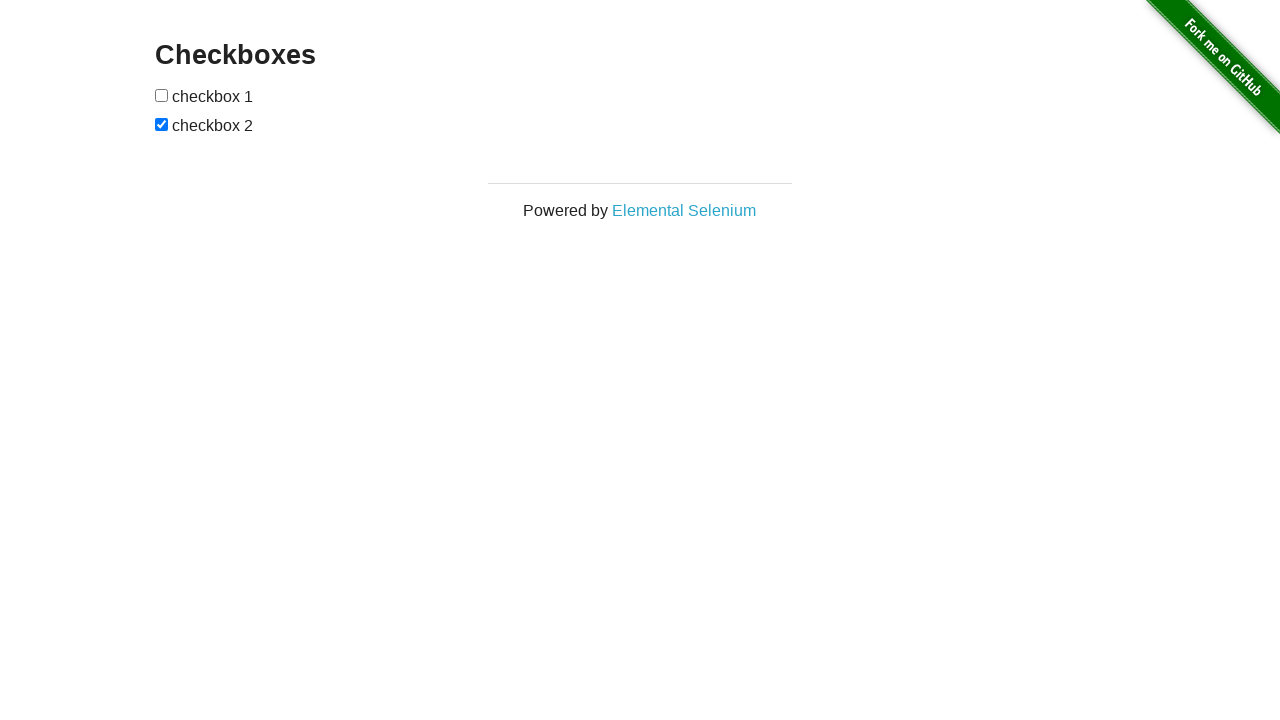

Clicked first checkbox to check it at (162, 95) on xpath=//*[@id="checkboxes"]/input[1]
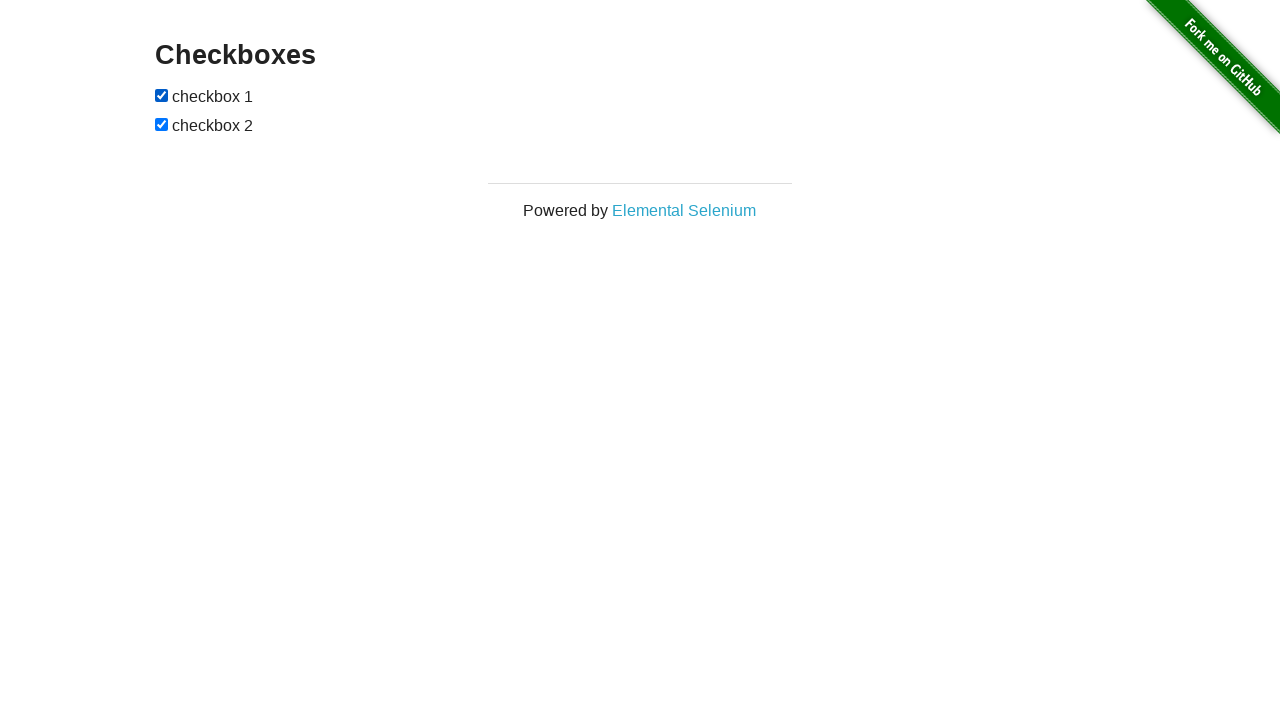

Clicked second checkbox to uncheck it at (162, 124) on xpath=//*[@id="checkboxes"]/input[2]
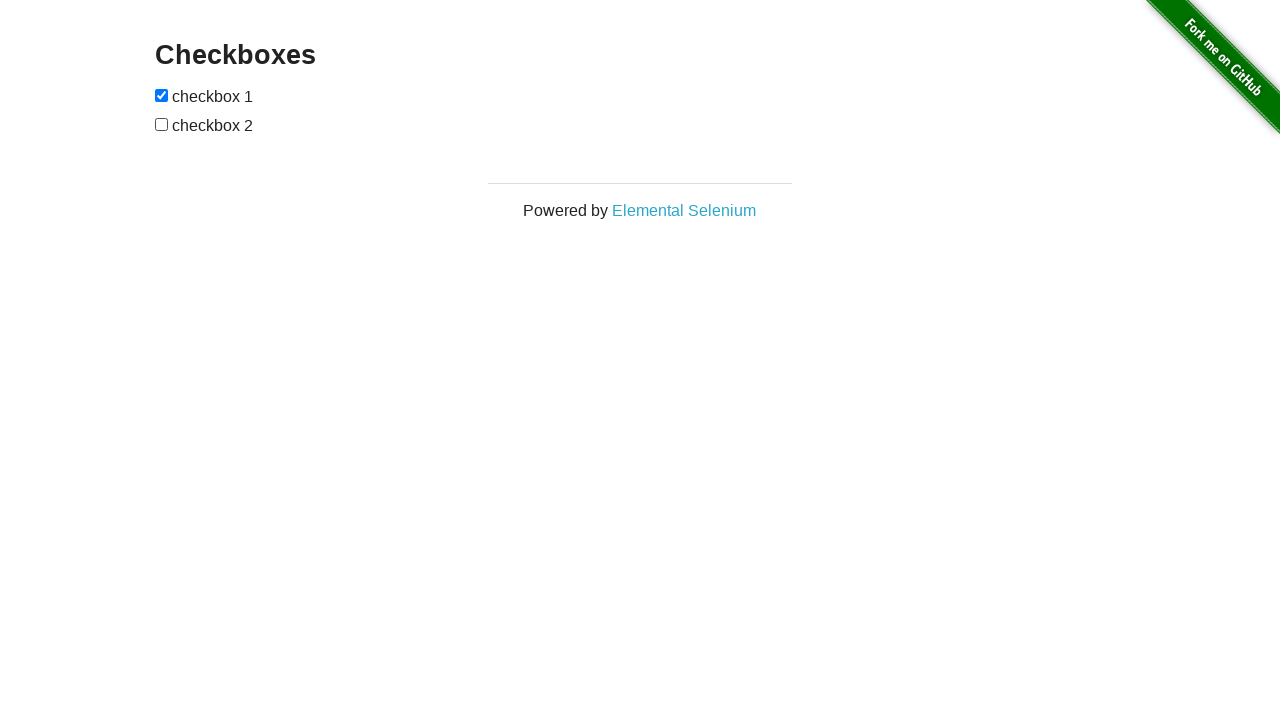

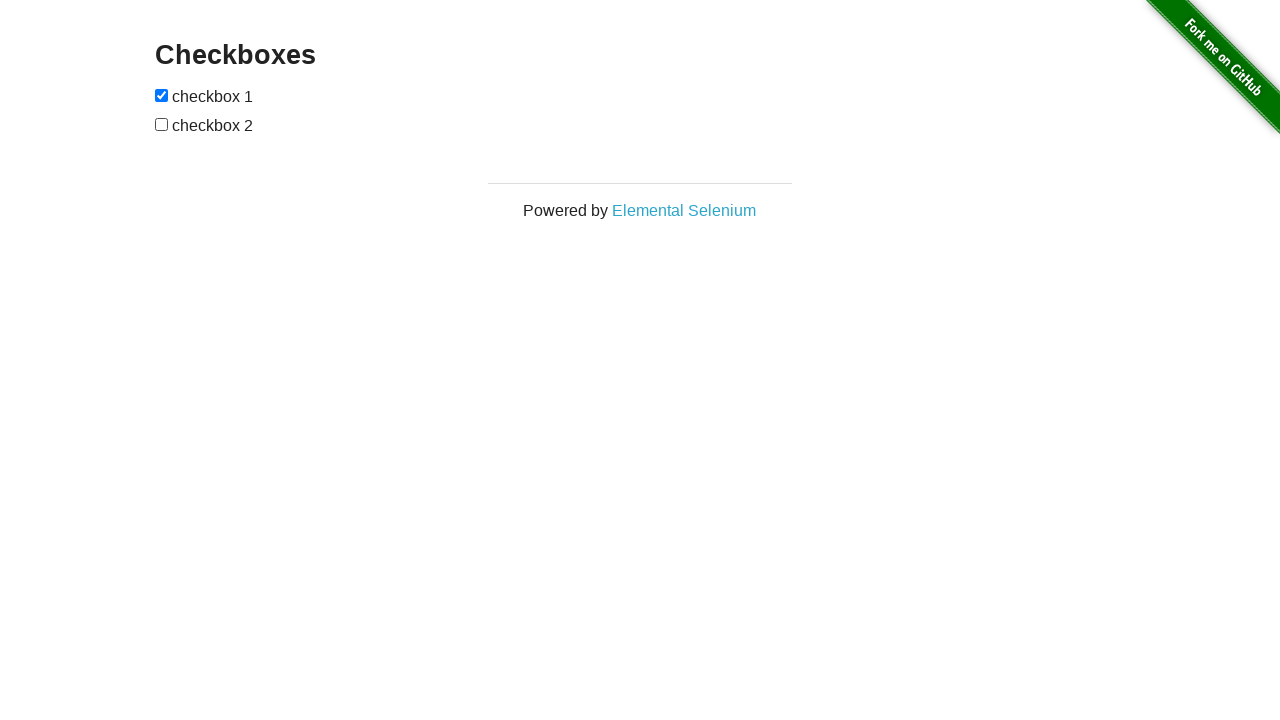